Navigates to WiseQuarter homepage and verifies that the URL contains "wisequarter"

Starting URL: https://www.wisequarter.com

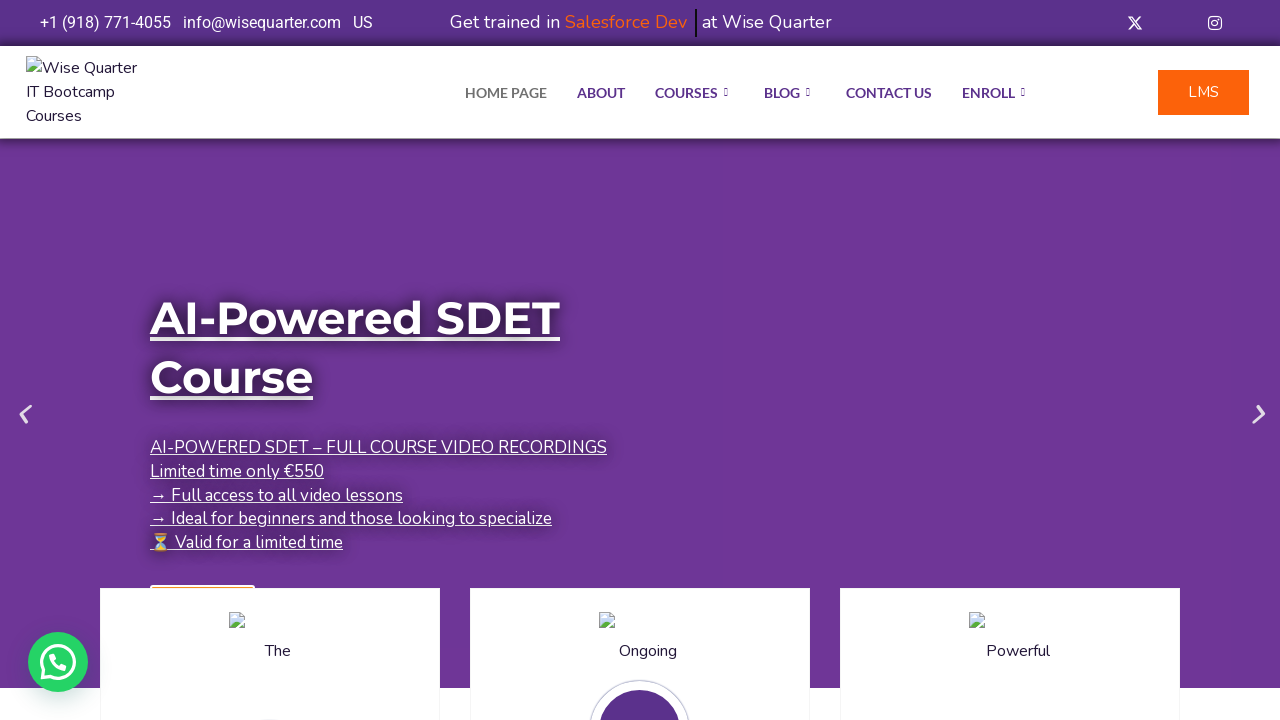

Navigated to WiseQuarter homepage at https://www.wisequarter.com
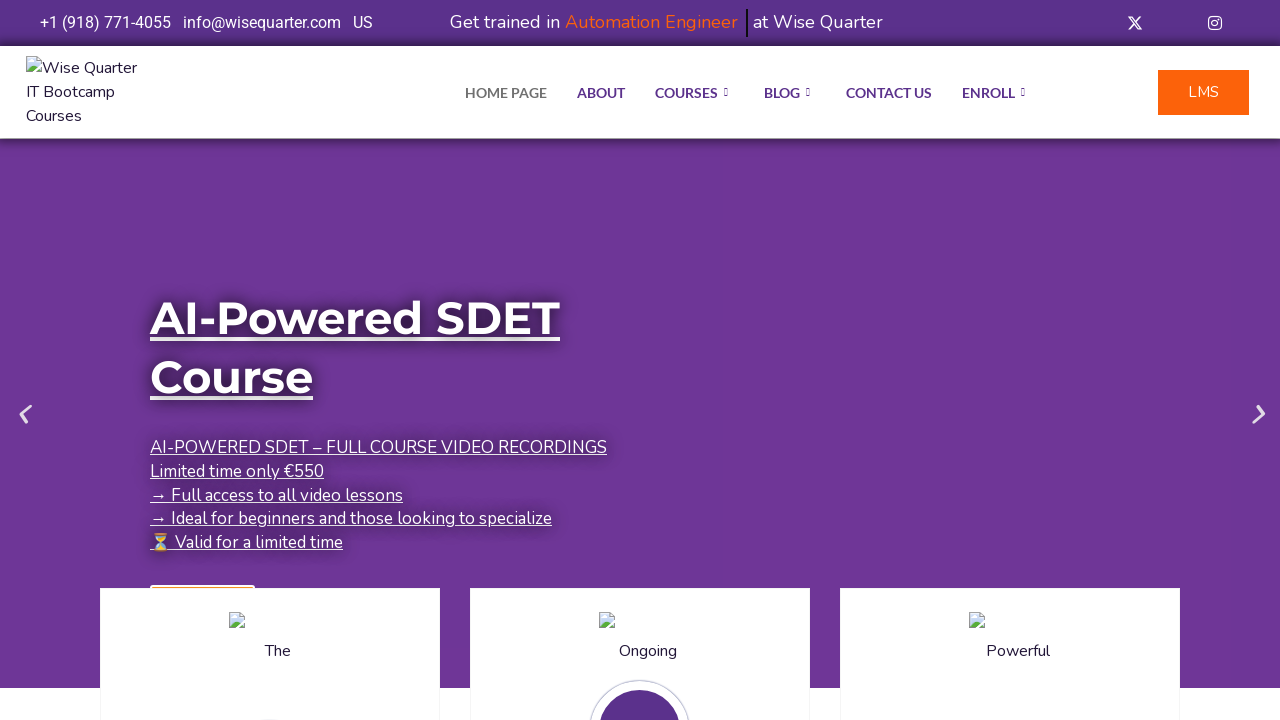

Retrieved current URL
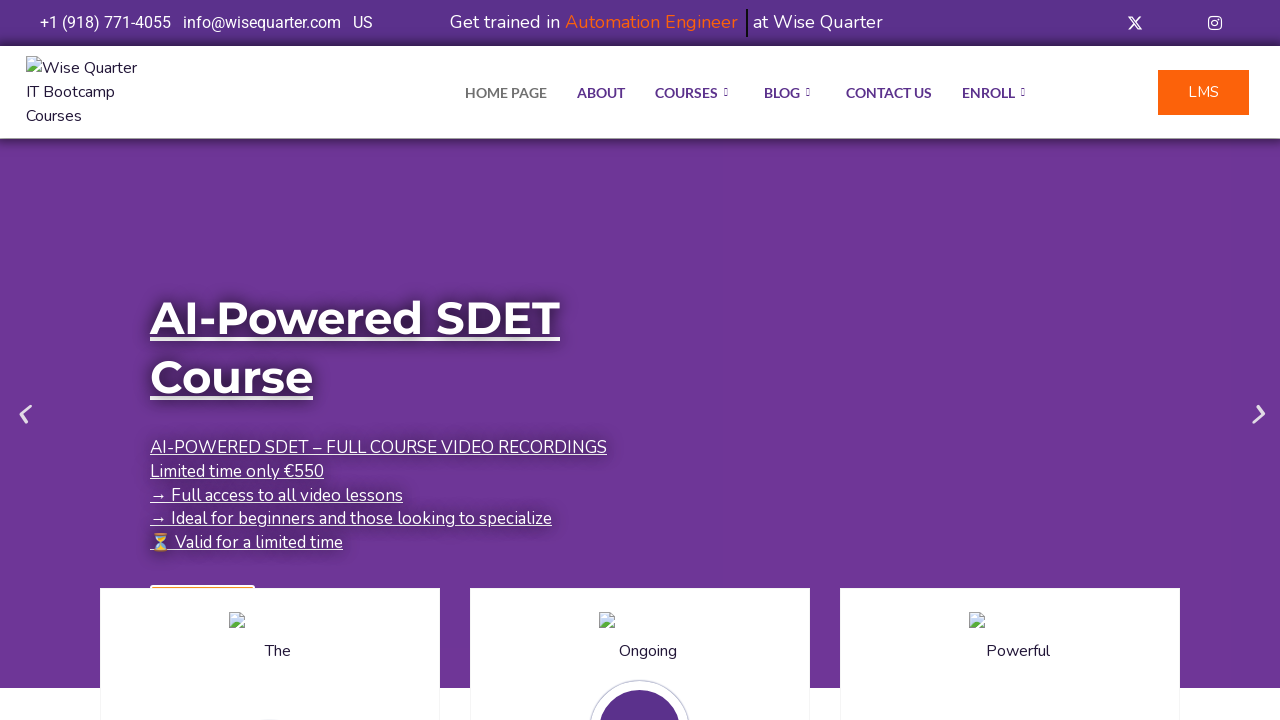

Verified that URL contains 'wisequarter'
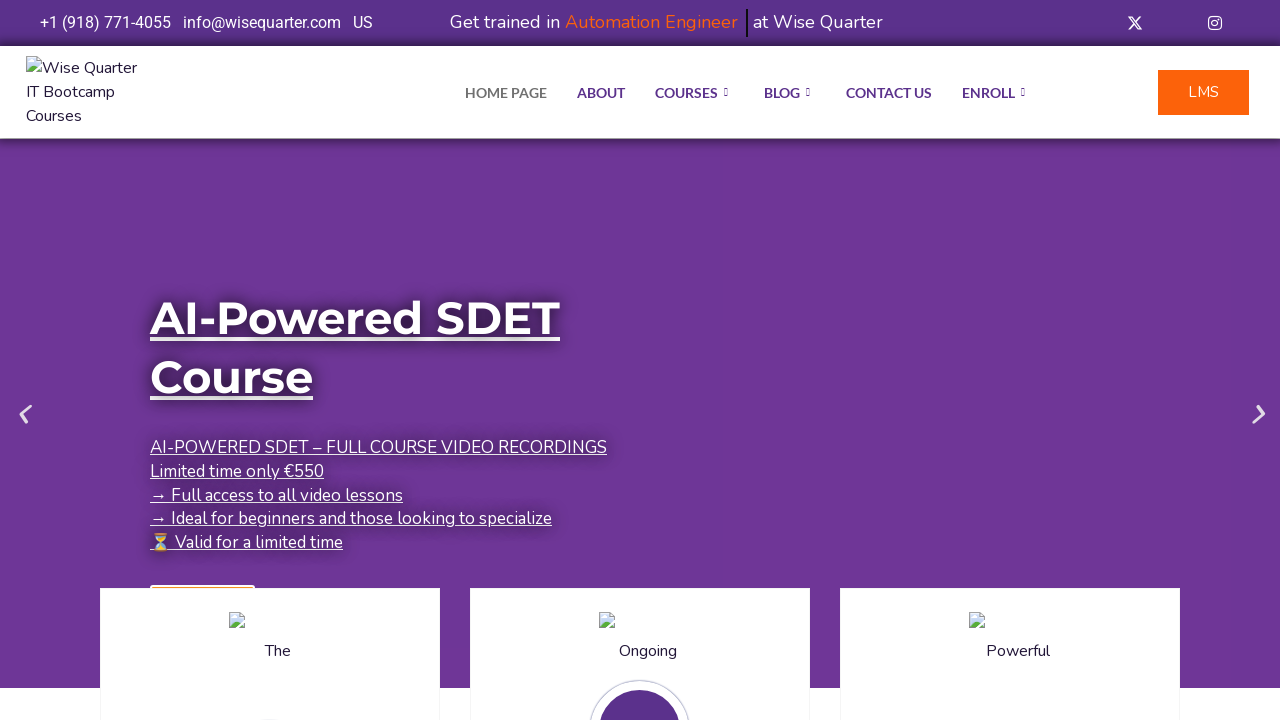

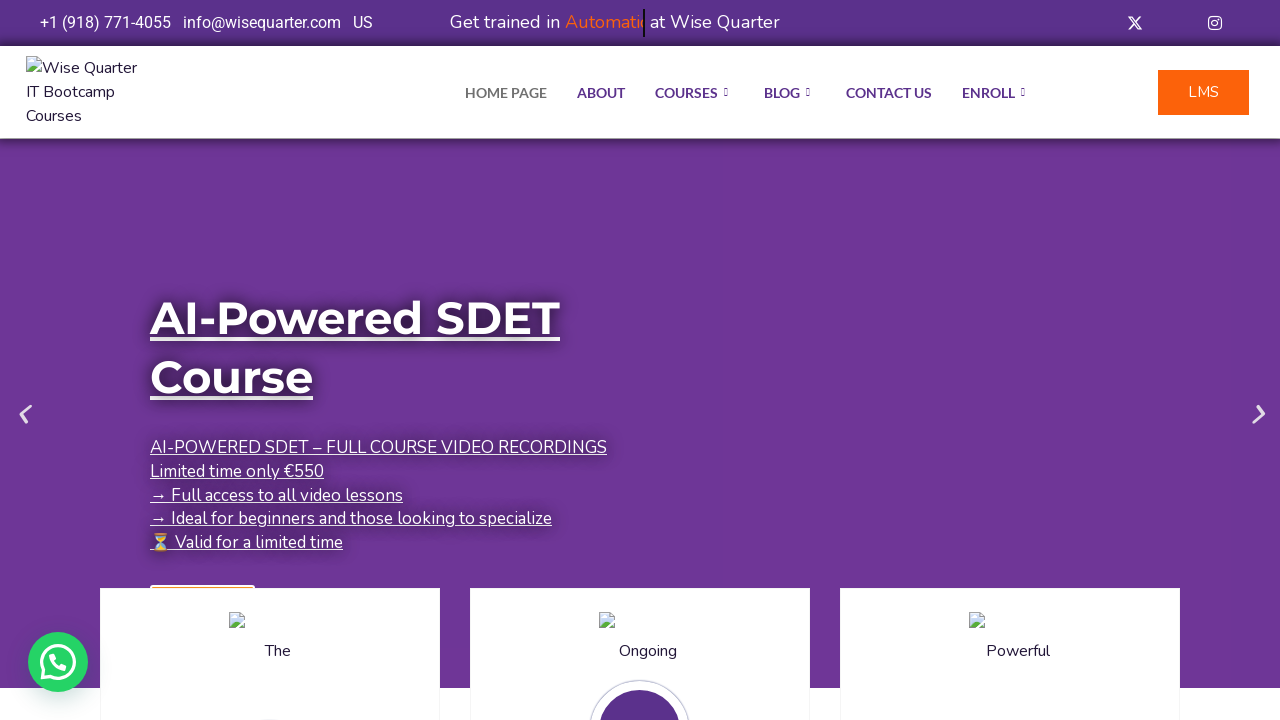